Tests ANZ home loan borrowing calculator by filling in loan application details, calculating borrowing capacity, clearing the form, and verifying error message for invalid input

Starting URL: https://www.anz.com.au/personal/home-loans/calculators-tools/much-borrow/

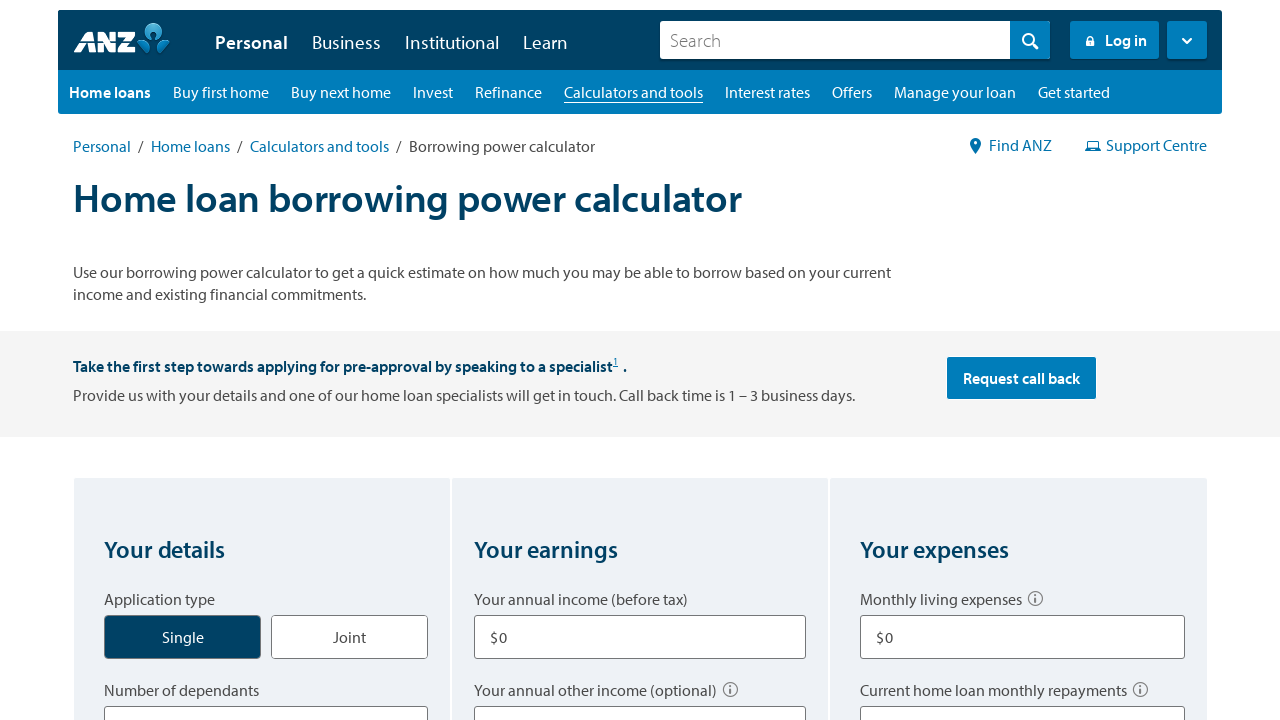

Selected application type as single at (204, 626) on input#application_type_single
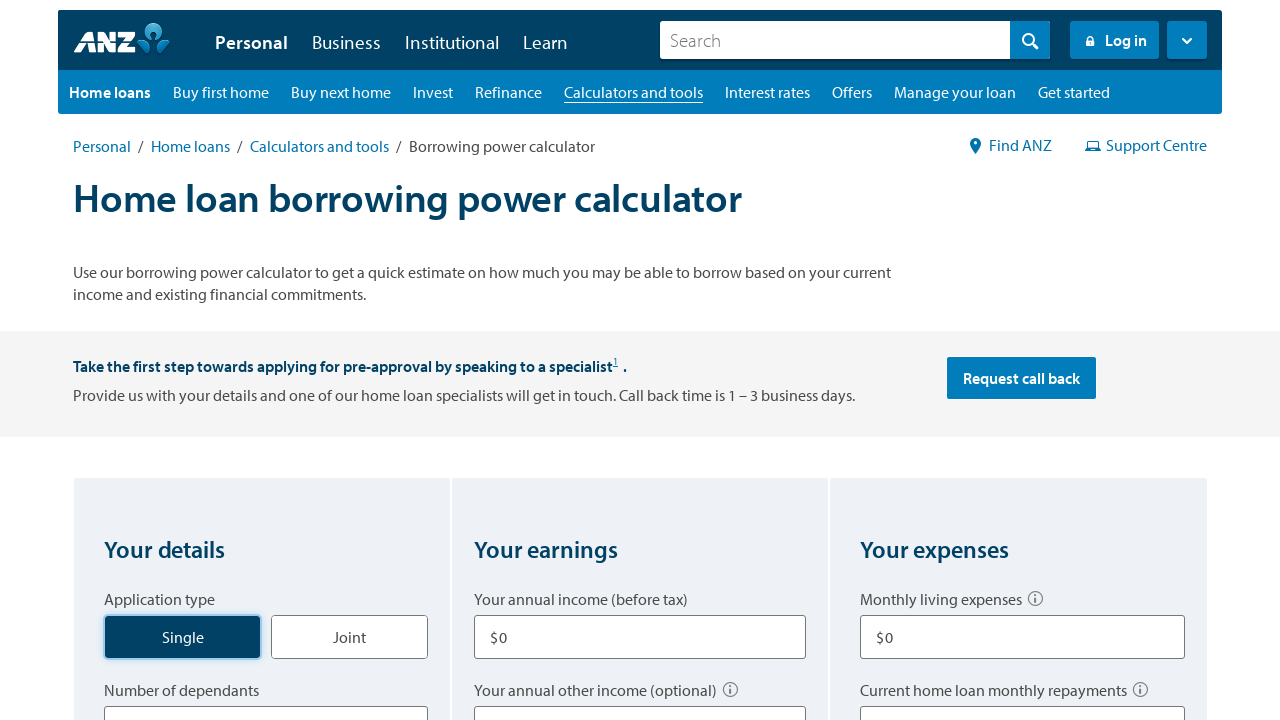

Selected number of dependents as 0 on select[title='Number of dependants']
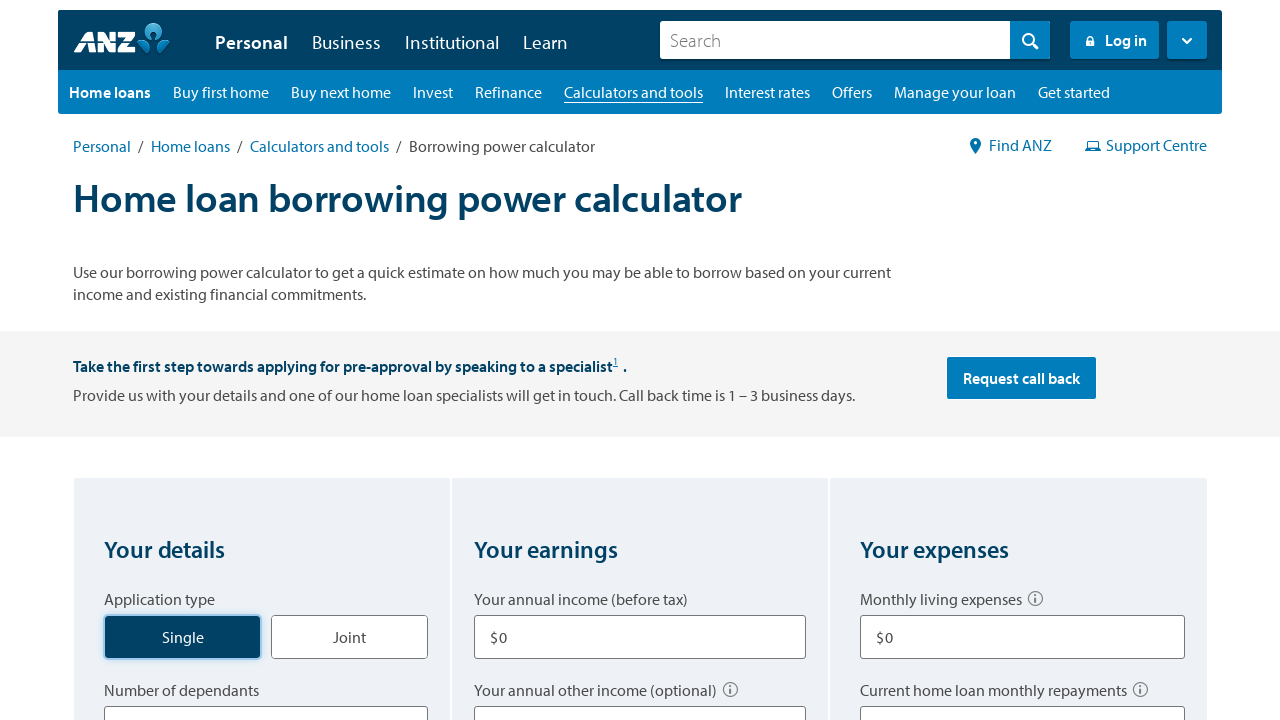

Selected borrower type as home at (162, 361) on label[for='borrow_type_home']
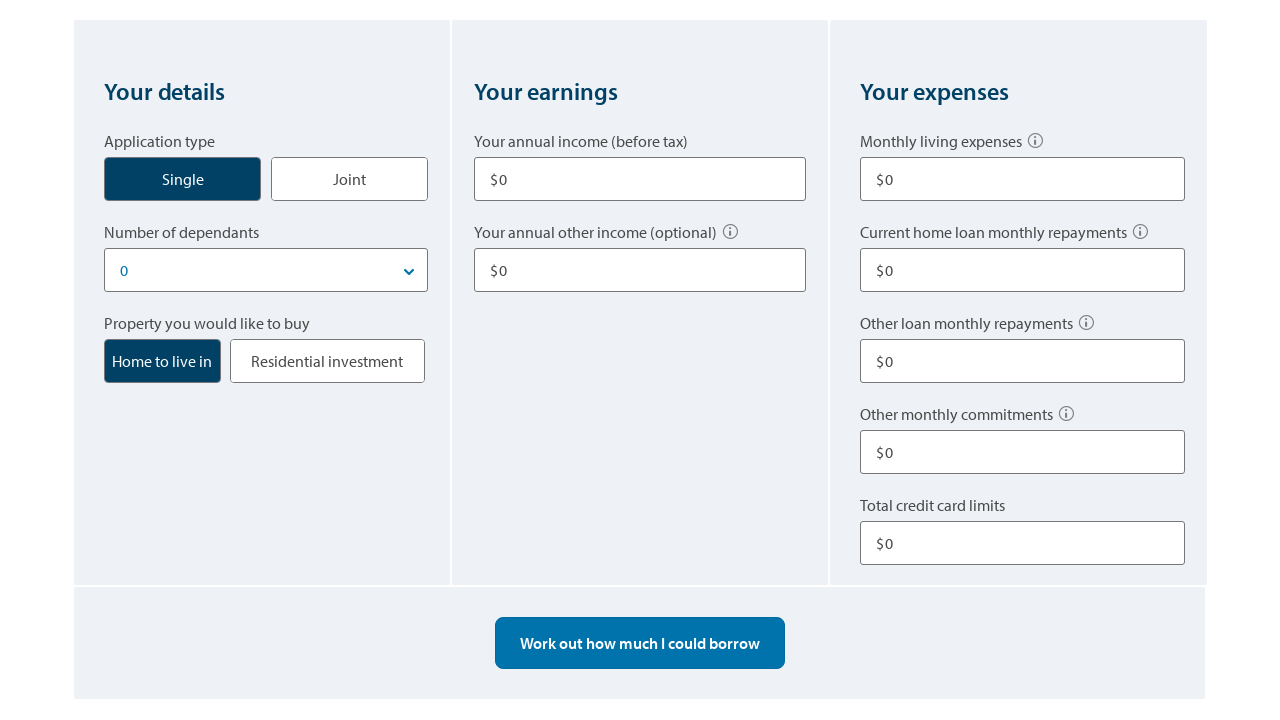

Filled your earnings income as $80,000 on input[aria-labelledby='q2q1']
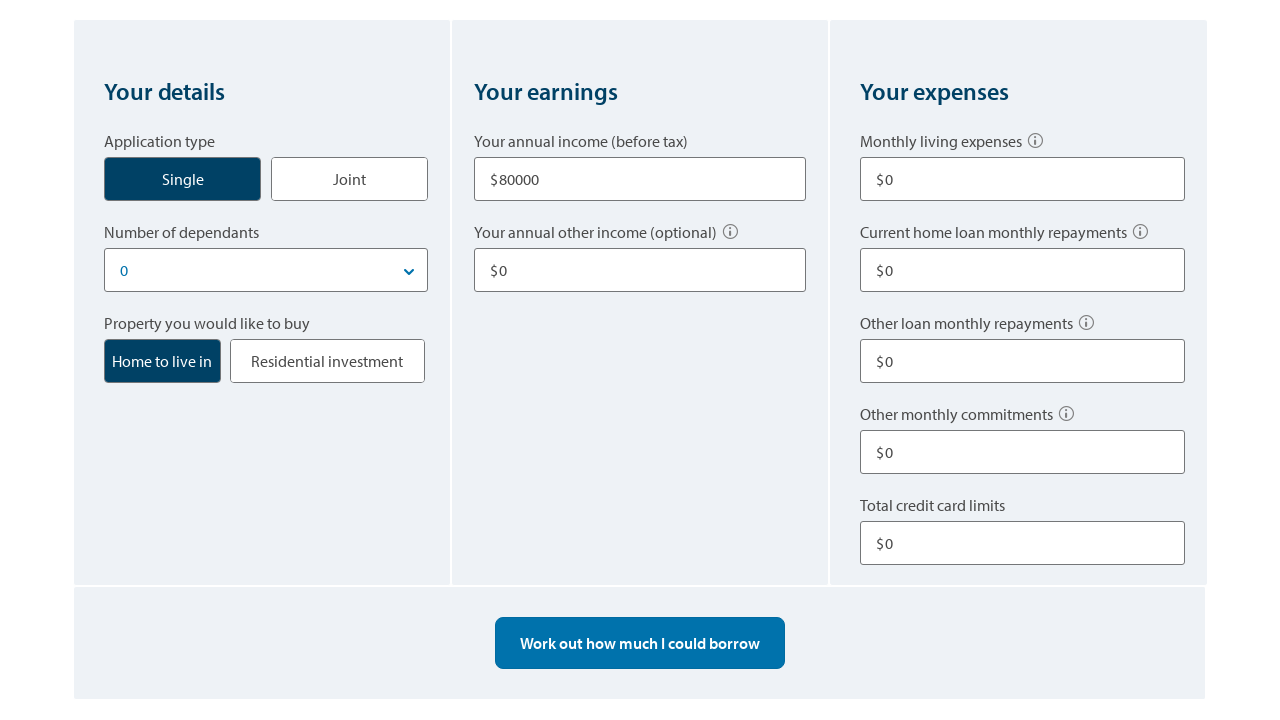

Filled your other income as $10,000 on input[aria-labelledby='q2q2']
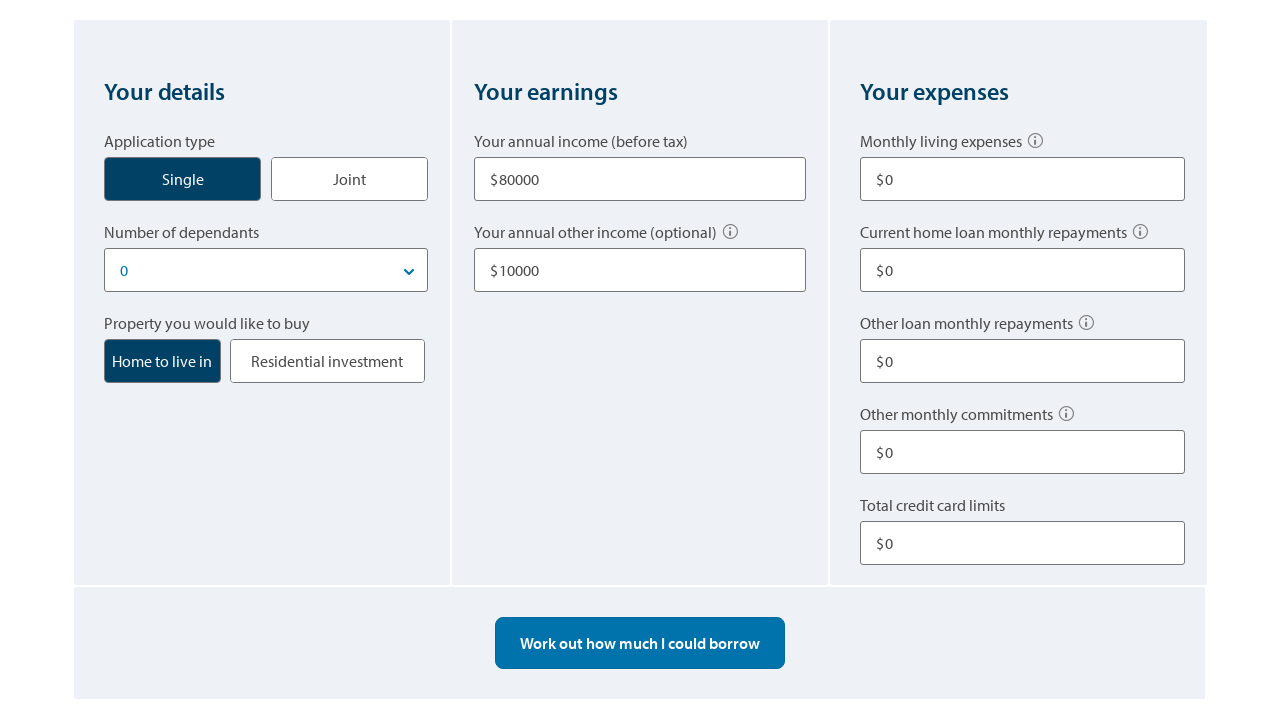

Filled living expenses as $500 on input[aria-labelledby='q3q1']
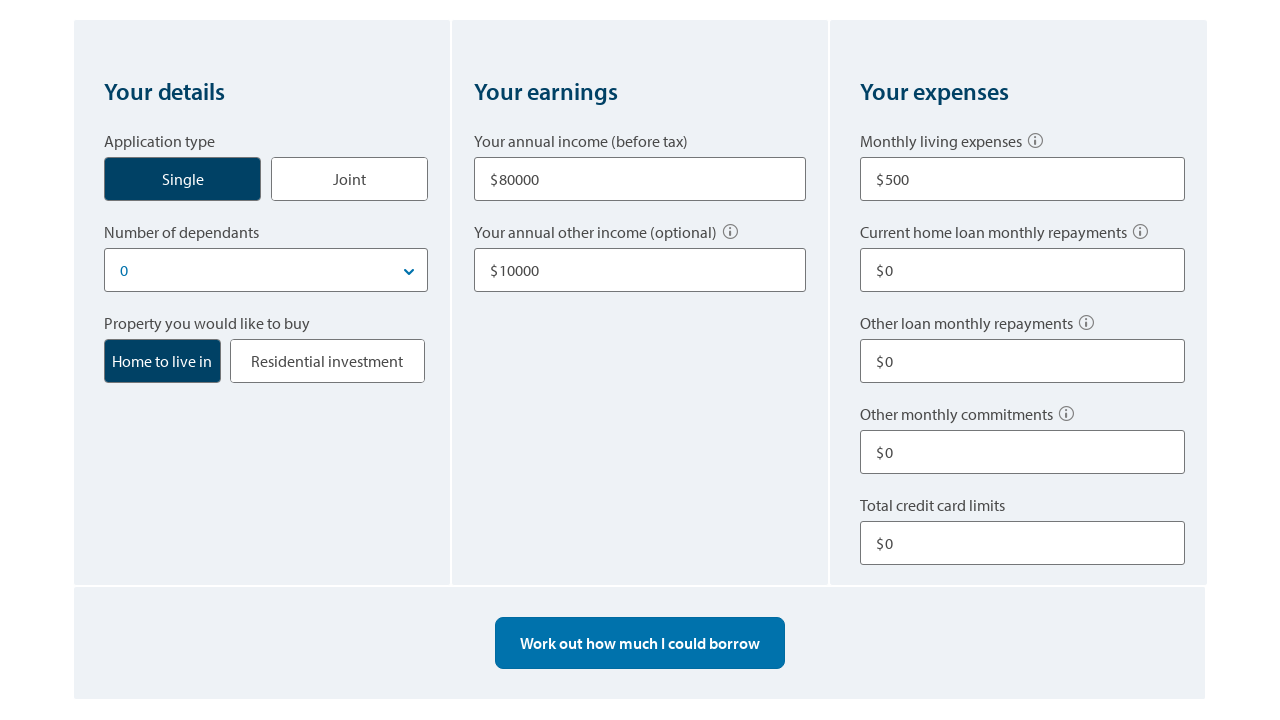

Filled current home loan repayments as $0 on input[aria-labelledby='q3q2']
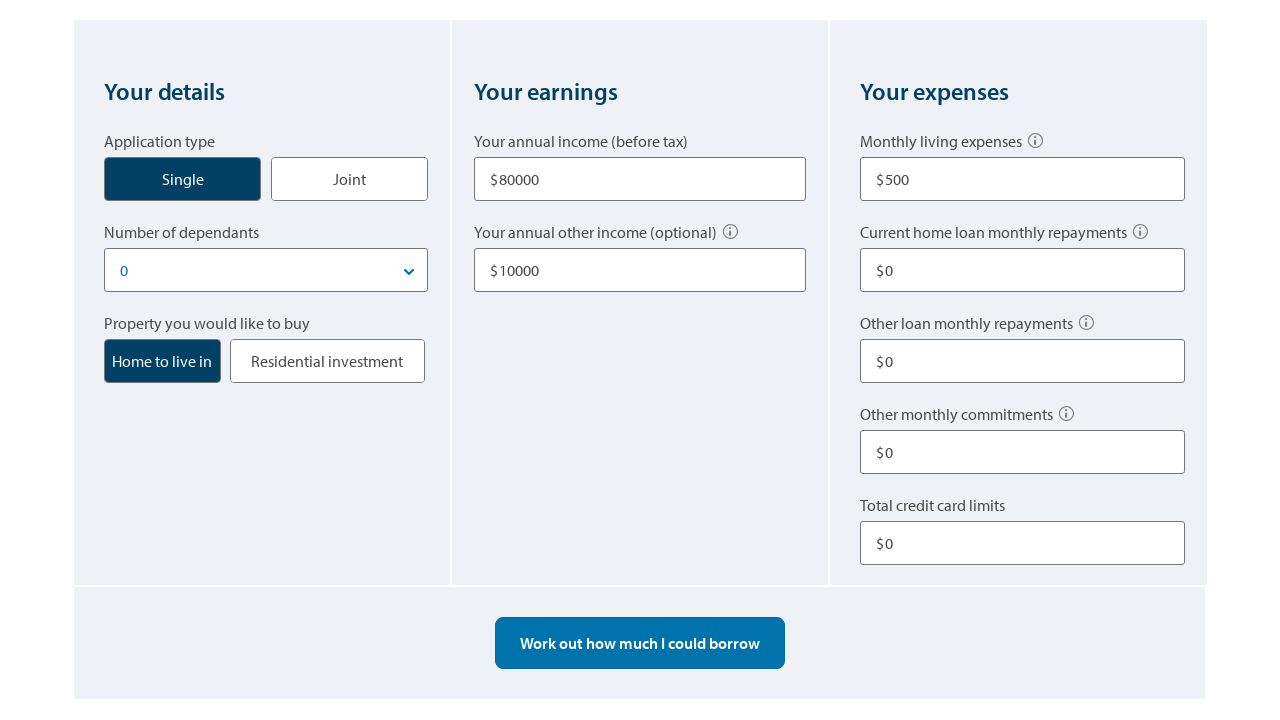

Filled other loan repayments as $100 on input[aria-labelledby='q3q3']
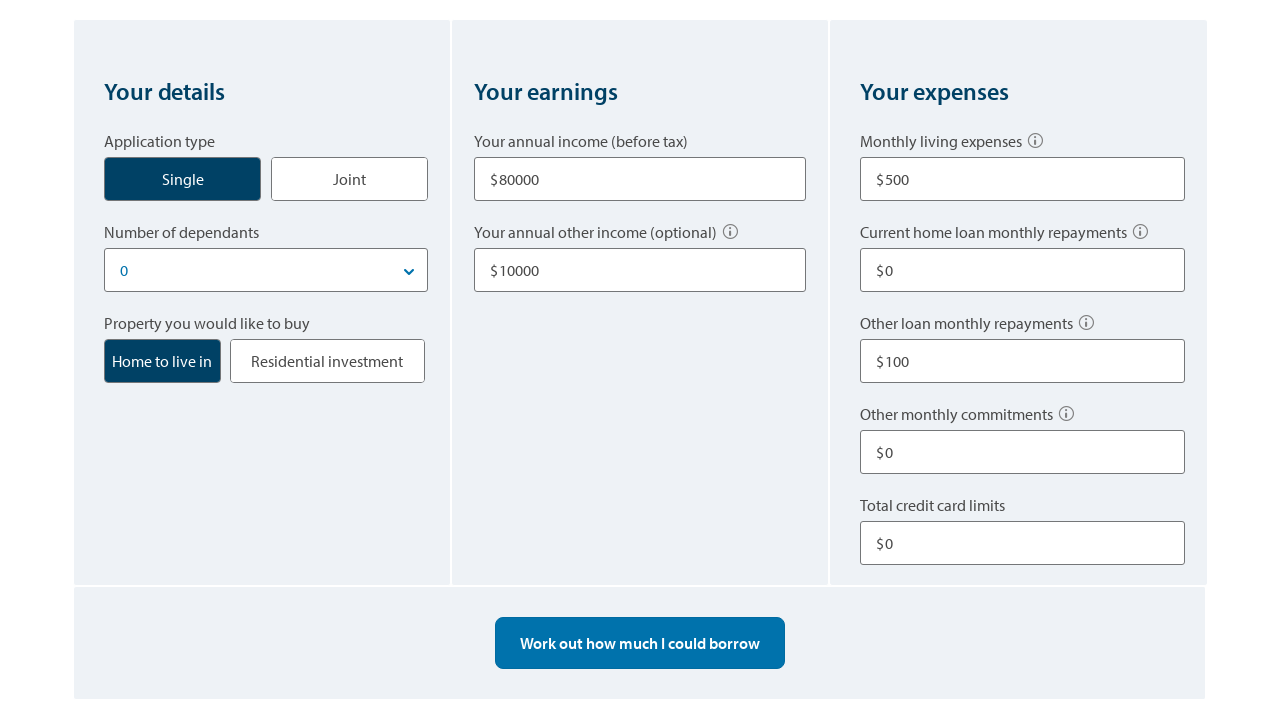

Filled other commitments as $0 on input[aria-labelledby='q3q4']
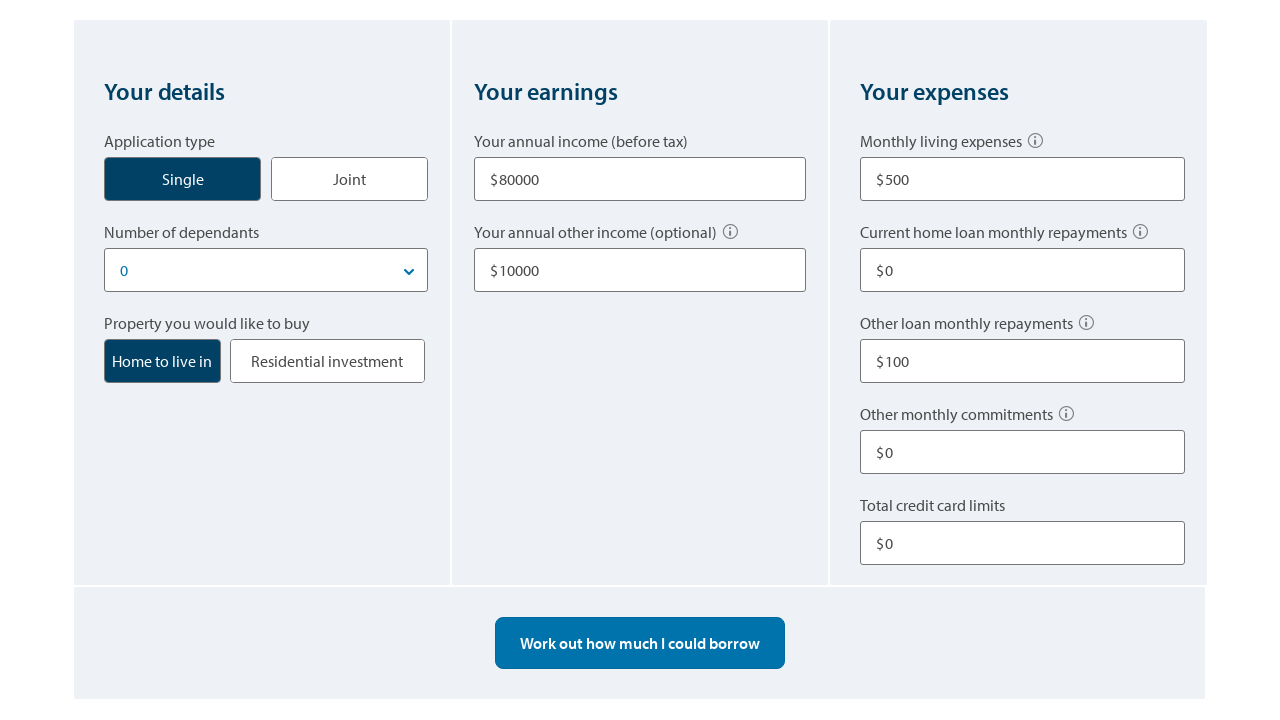

Filled credit card limit as $10,000 on input[aria-labelledby='q3q5']
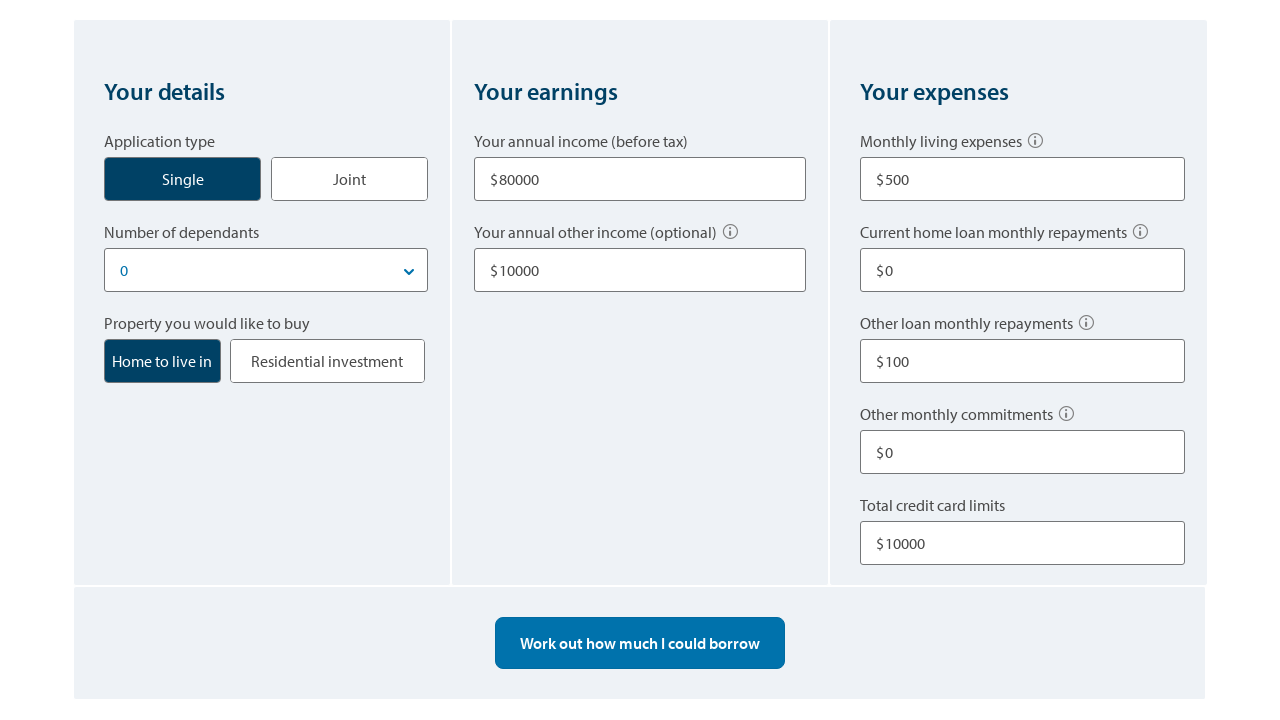

Clicked 'Work out how much I could borrow' button to calculate borrowing capacity at (640, 643) on button:has-text('Work out how much I could borrow')
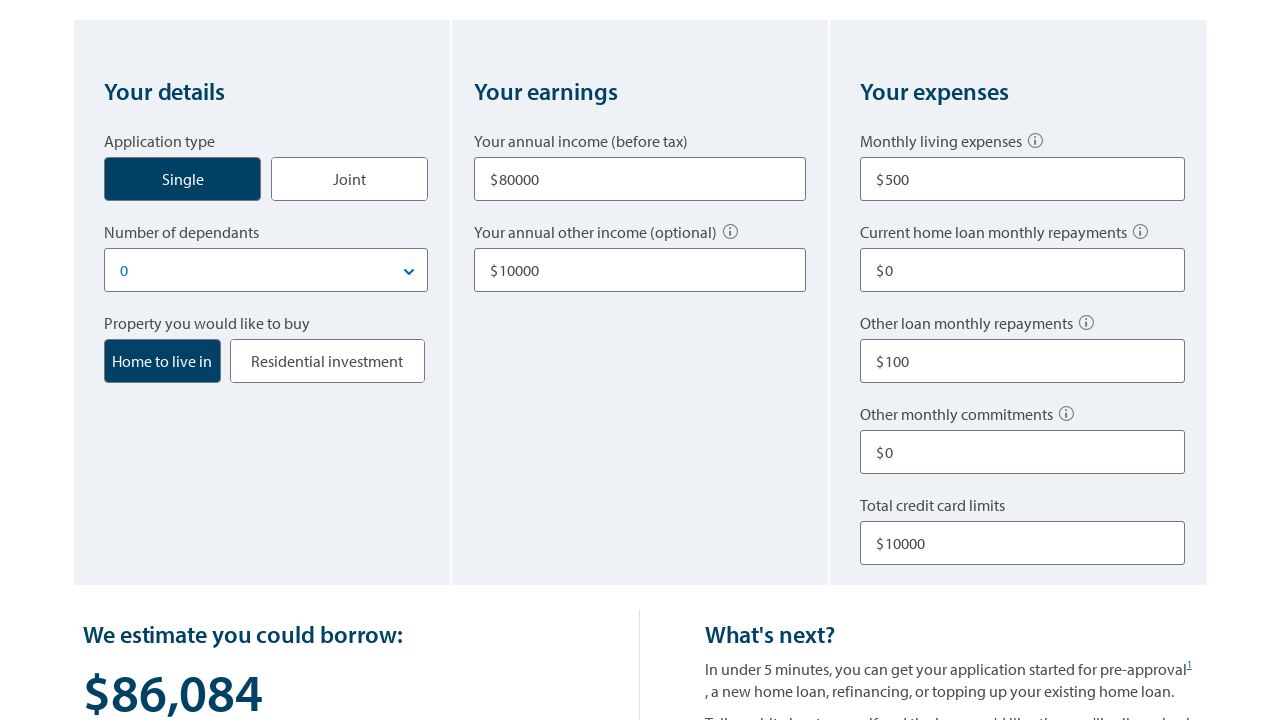

Waited for calculation result to load
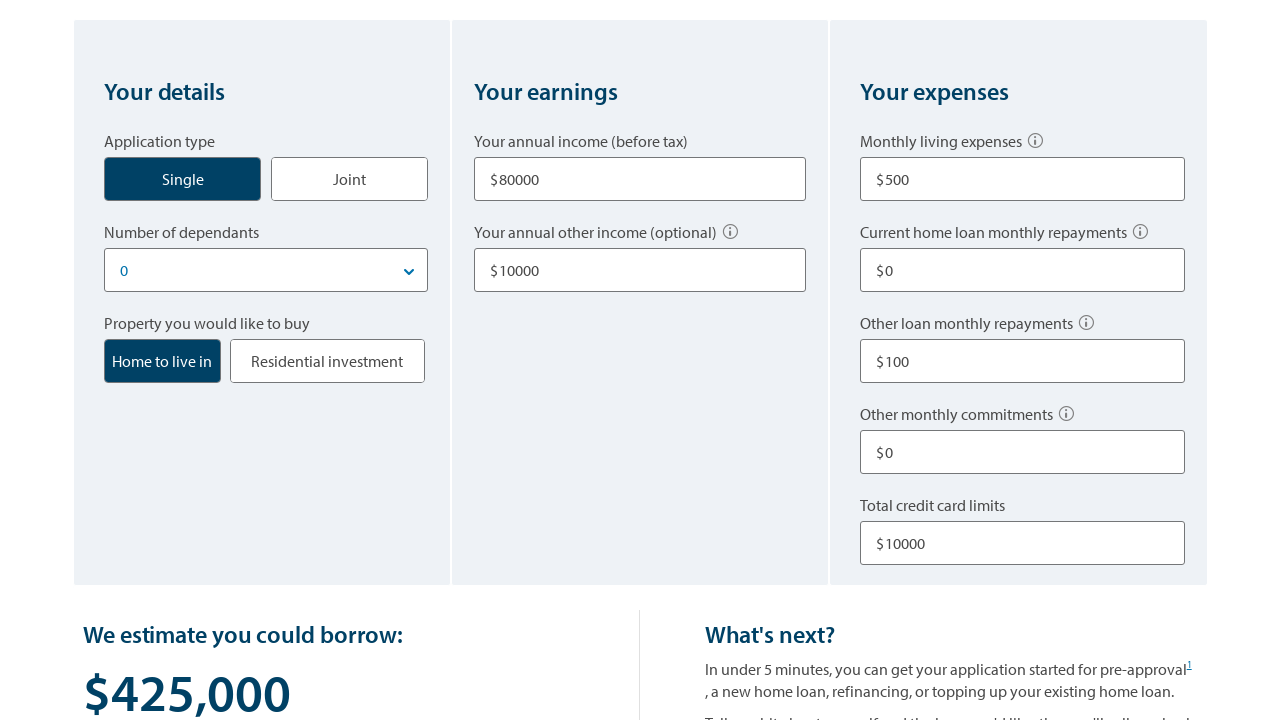

Clicked 'Start over' button to clear the form at (133, 360) on button.start-over
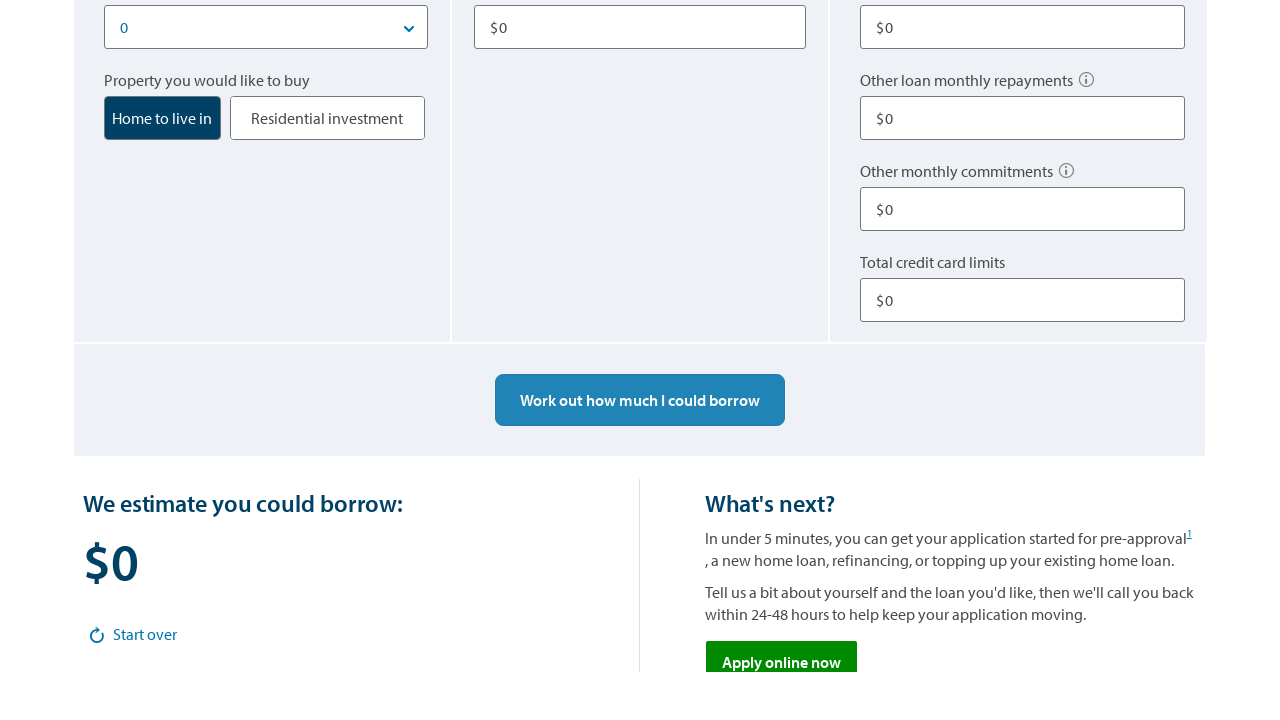

Filled living expenses with minimal value of $1 to trigger error validation on input[aria-labelledby='q3q1']
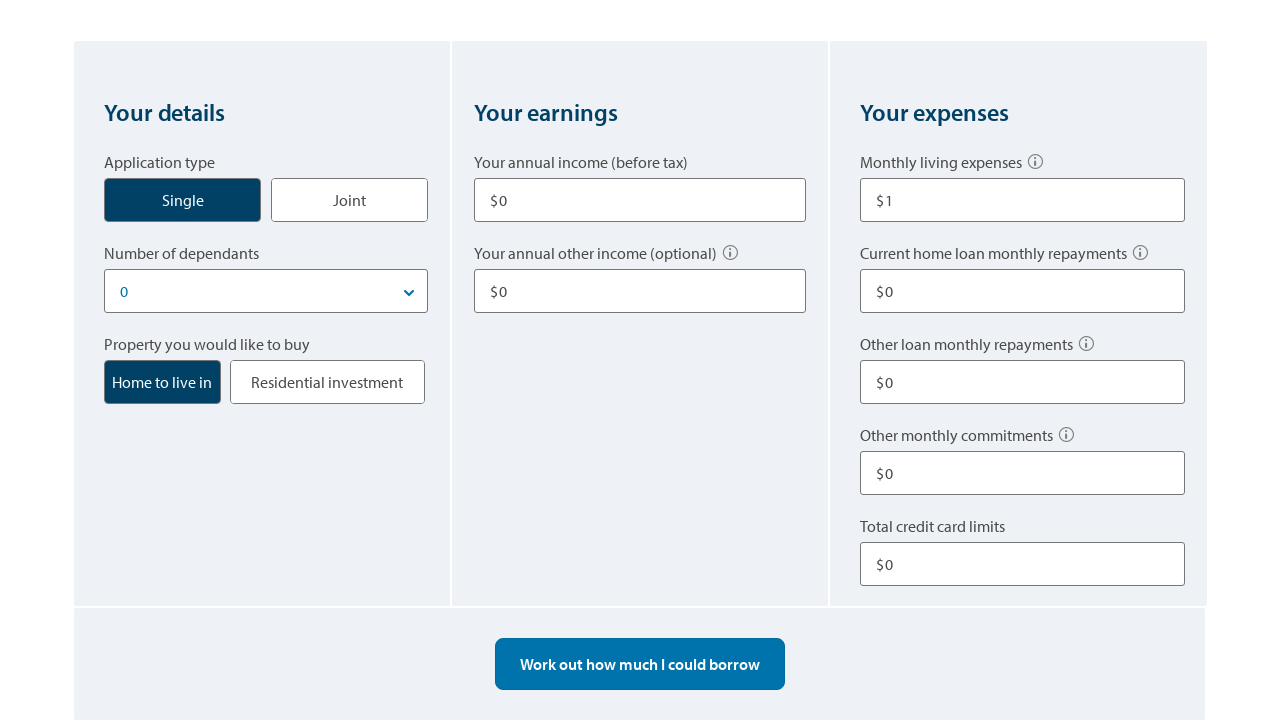

Clicked 'Work out how much I could borrow' button to attempt calculation with invalid input at (640, 664) on button:has-text('Work out how much I could borrow')
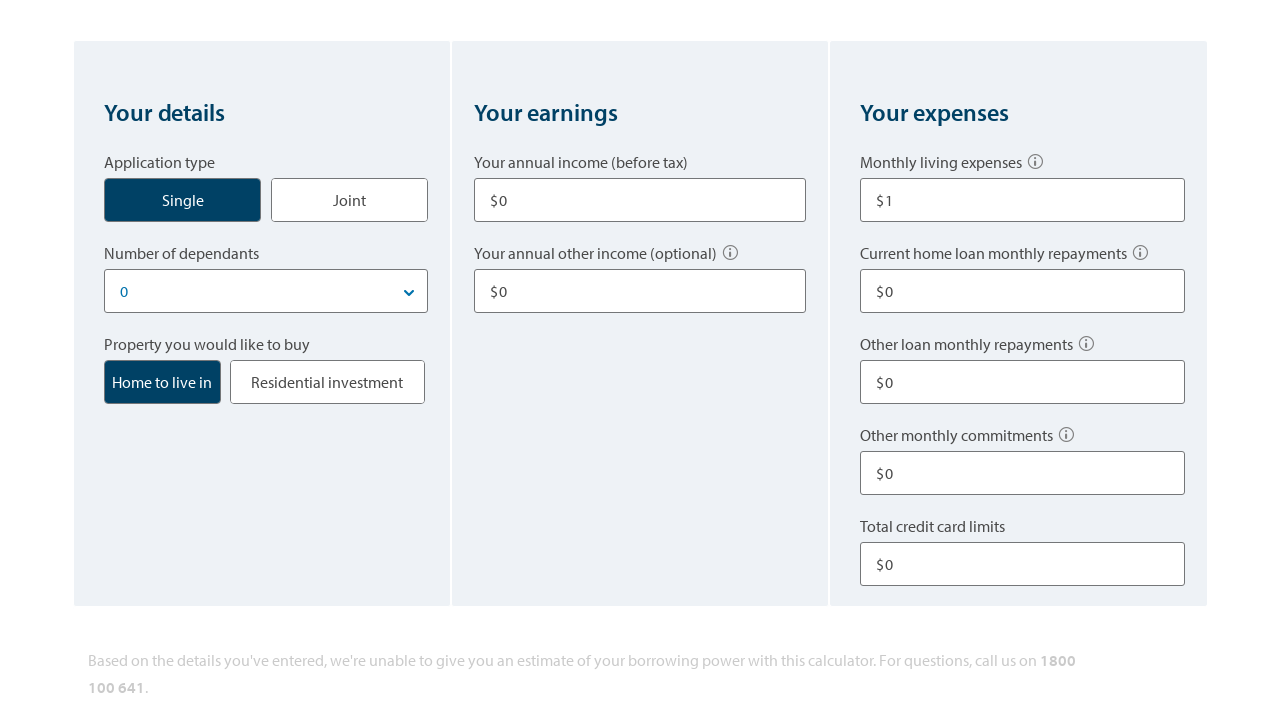

Waited for error message to appear
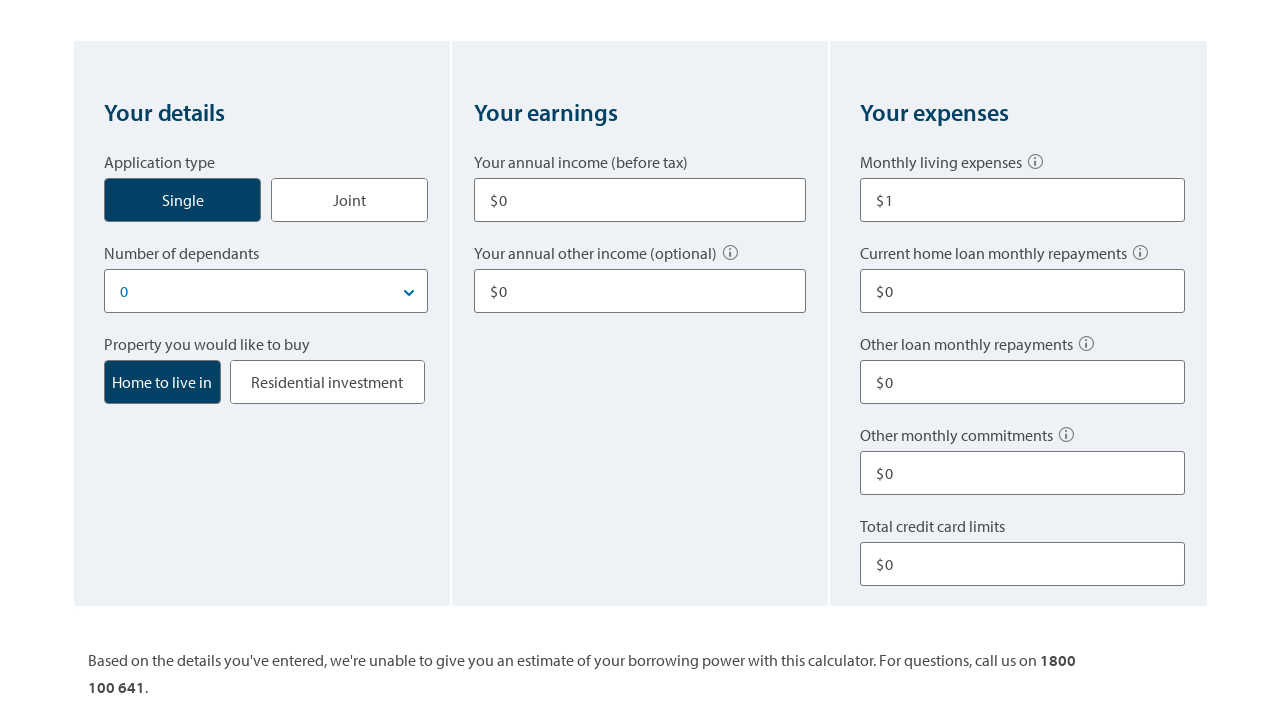

Located error message element
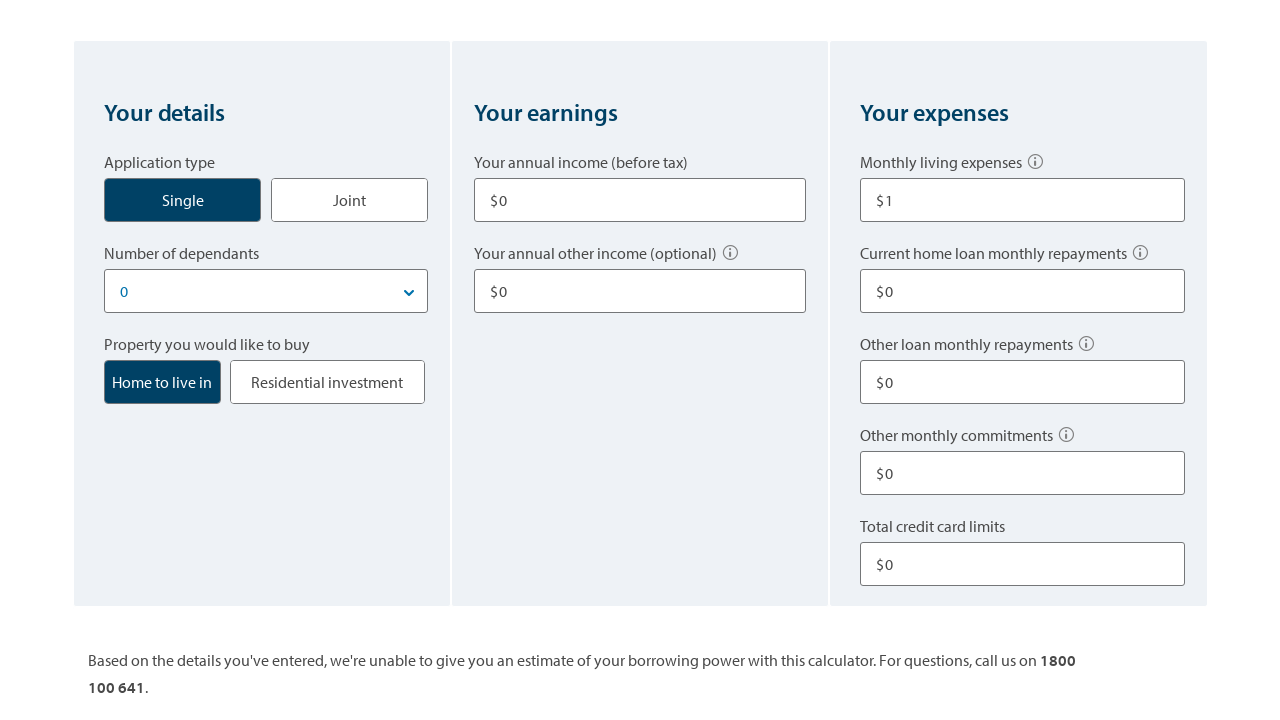

Verified error message displayed: 
                    Based on the details you've entered, we're unable to give you an estimate of your borrowing power with this calculator. For questions, call us on 1800 100 641.
                    
                
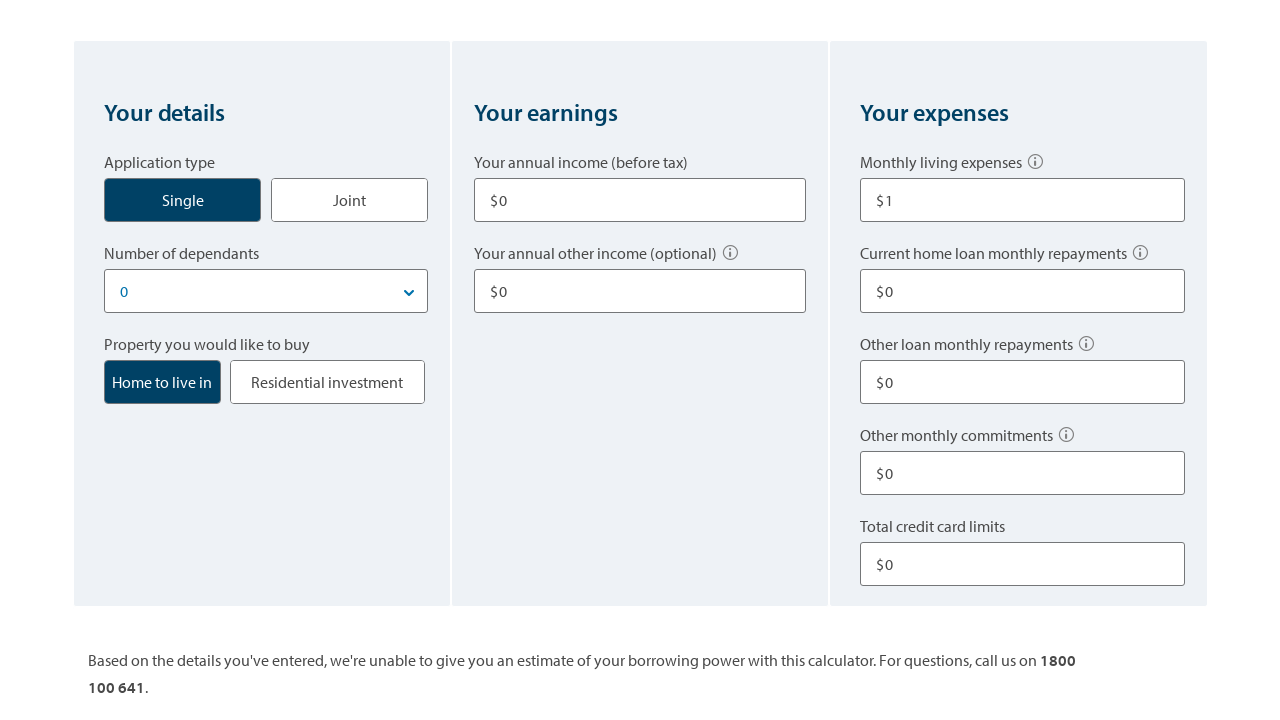

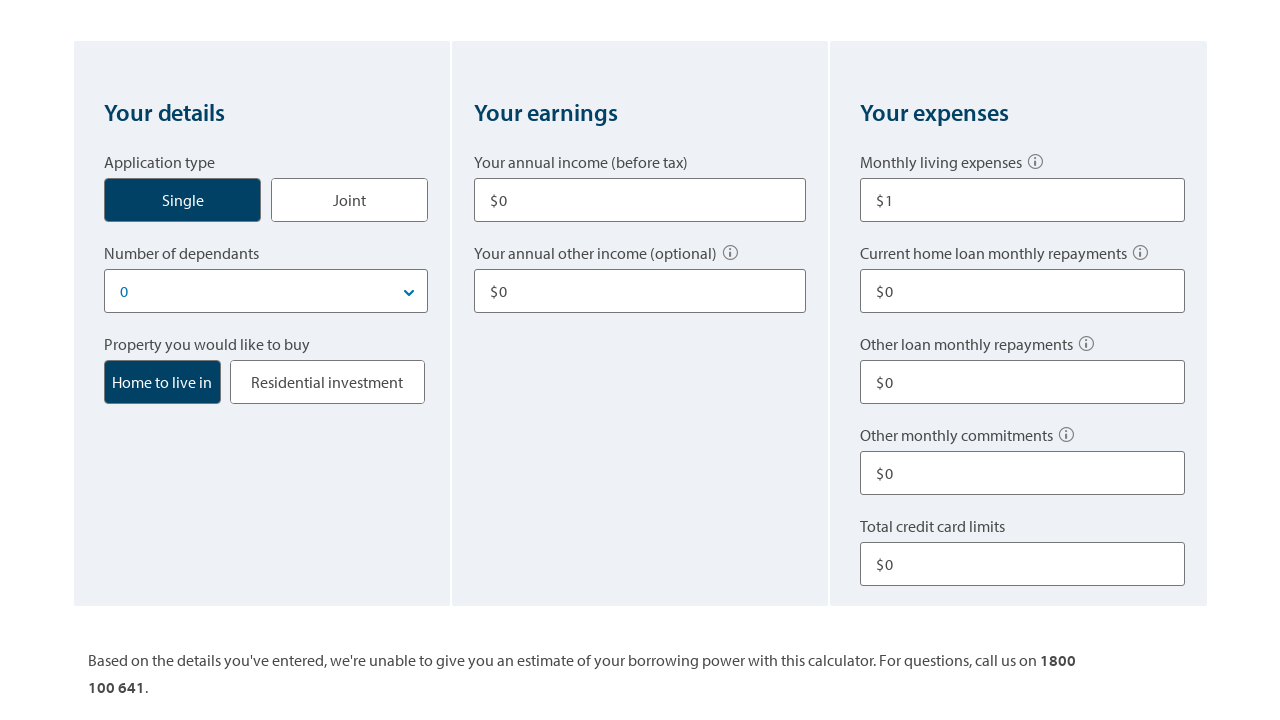